Tests alert handling functionality by triggering different types of alerts and interacting with them

Starting URL: https://rahulshettyacademy.com/AutomationPractice/

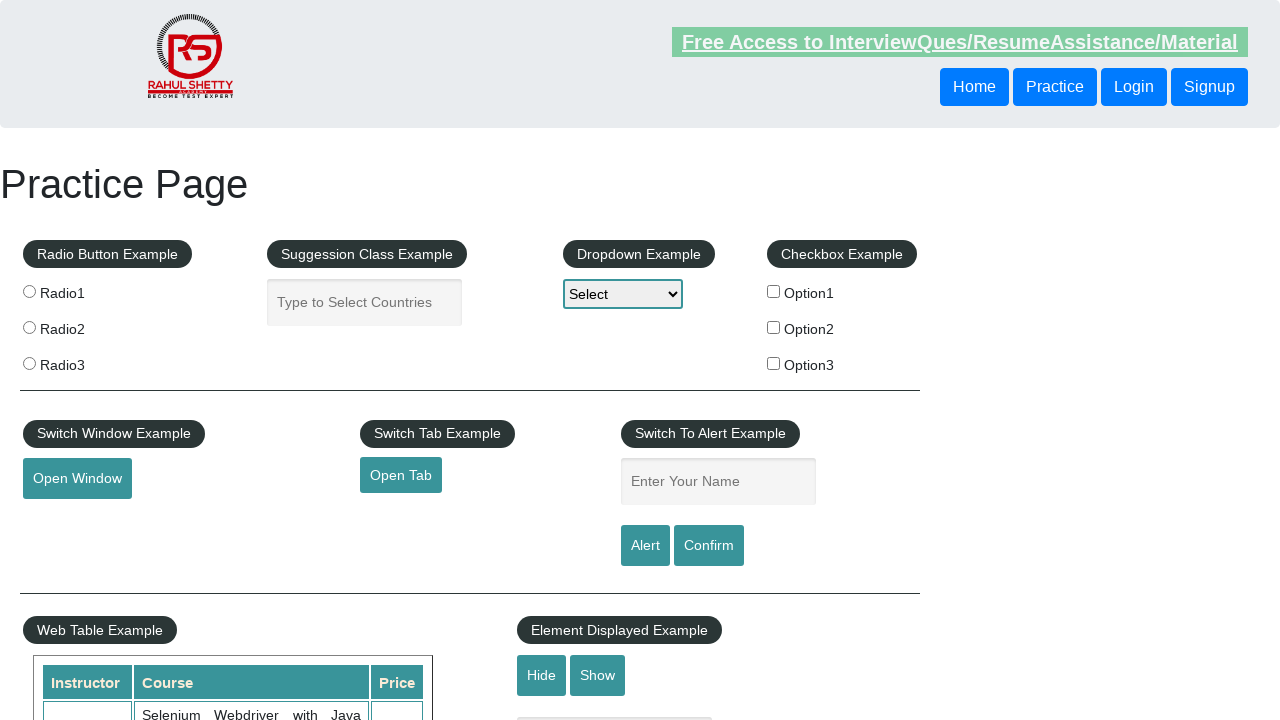

Filled name field with 'Anitha' on #name
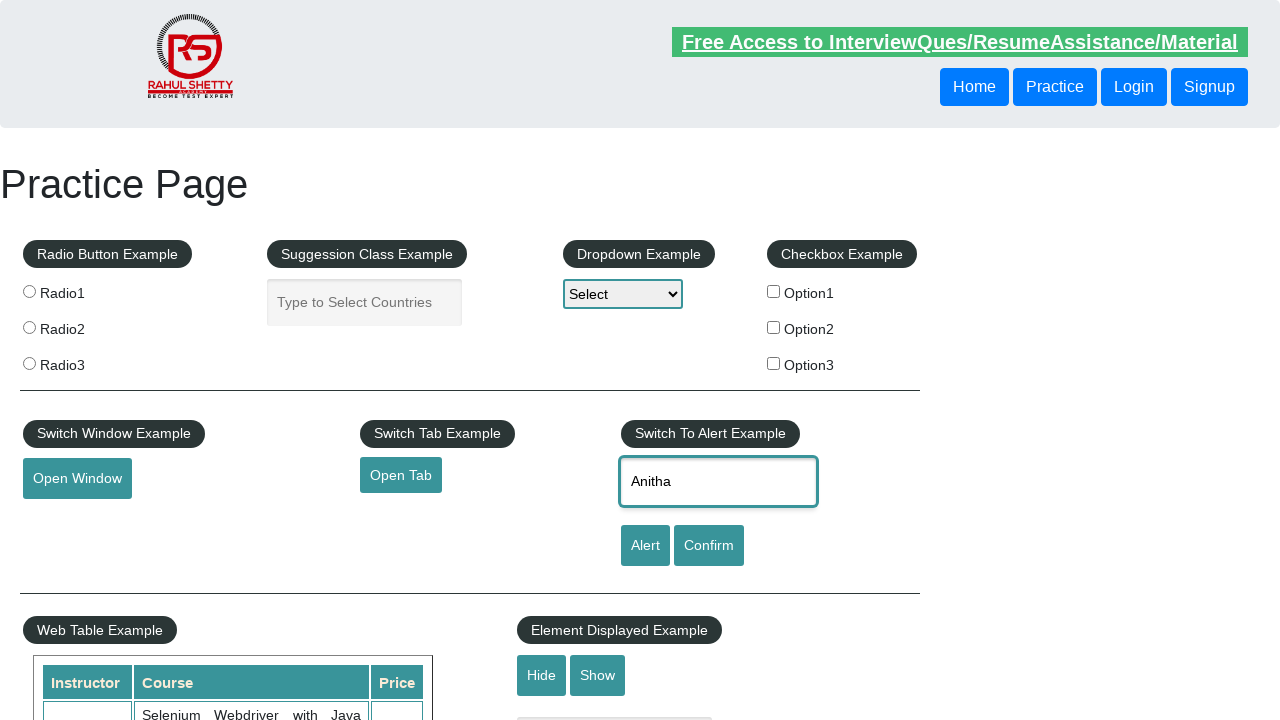

Clicked alert button to trigger first alert at (645, 546) on [id='alertbtn']
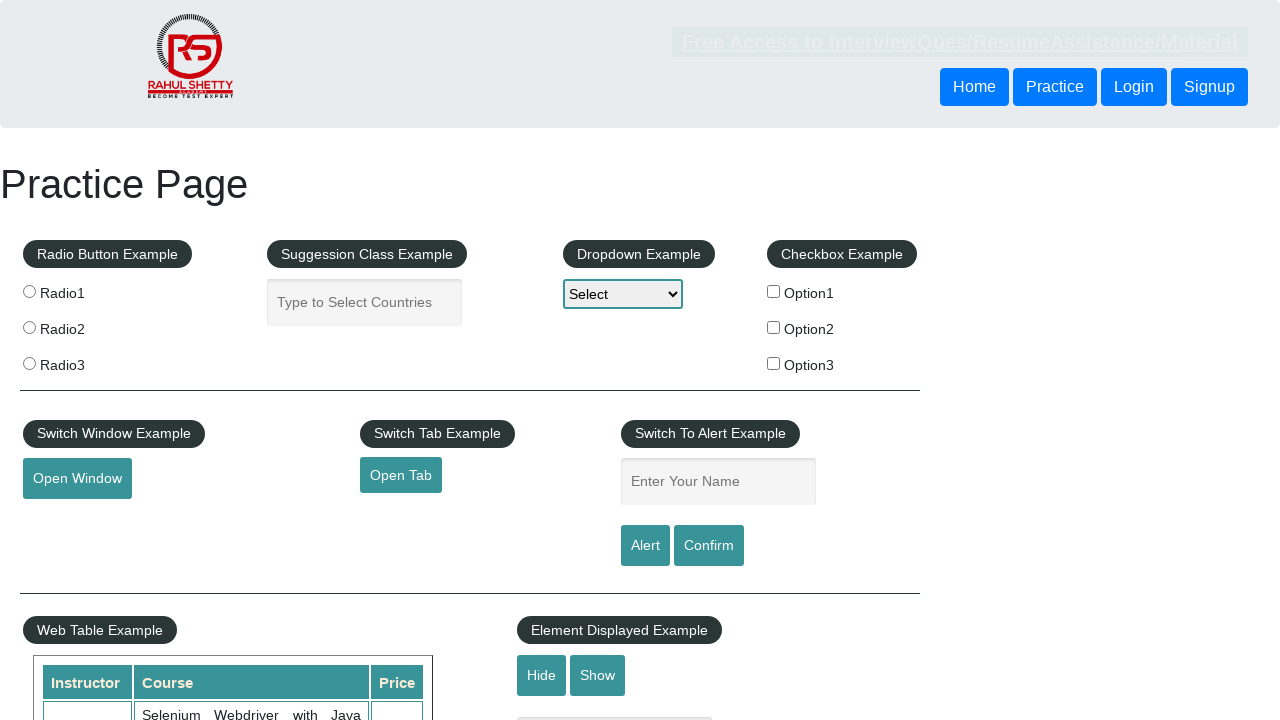

Set up dialog handler to accept first alert
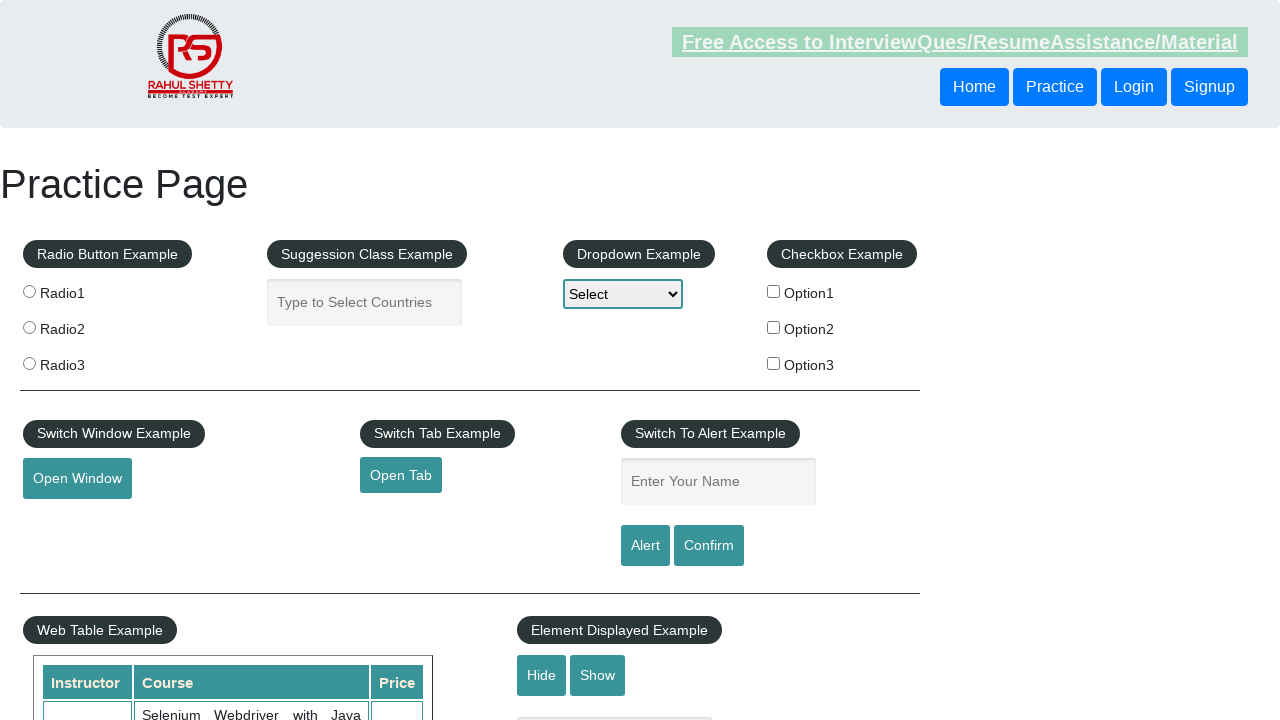

Clicked confirm button to trigger second alert at (709, 546) on xpath=//input[@id='confirmbtn']
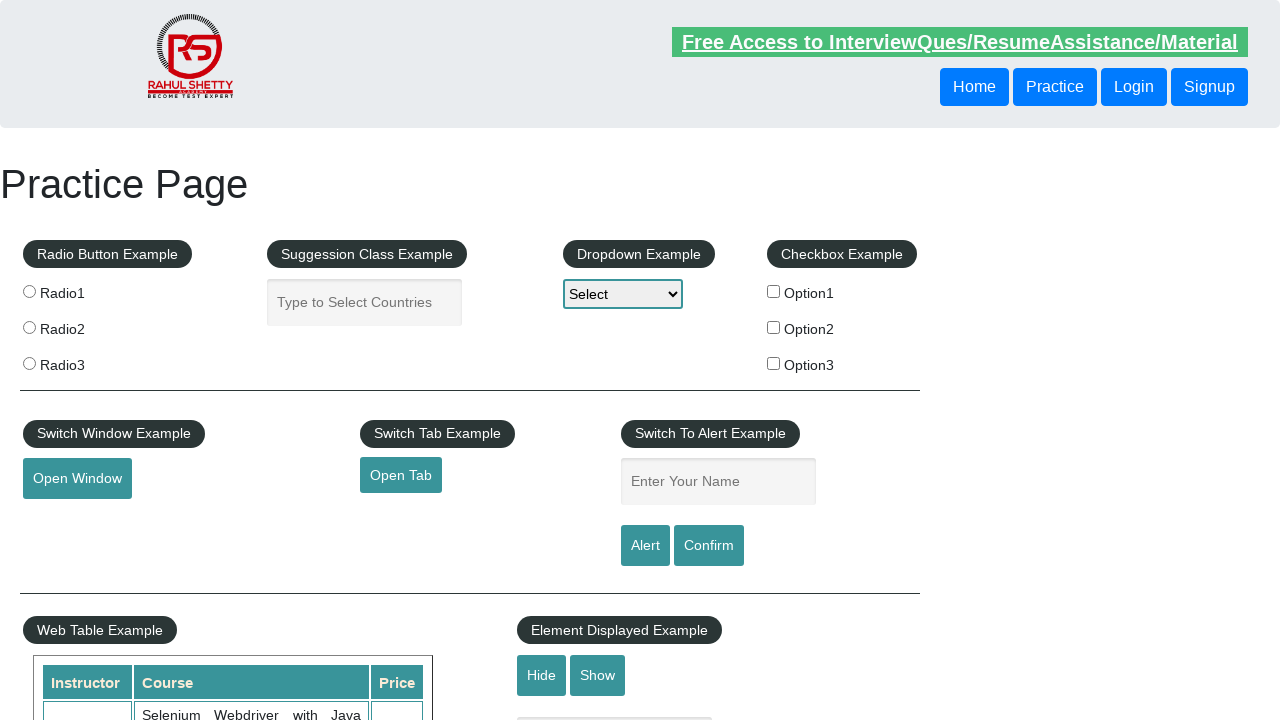

Set up dialog handler to dismiss second alert
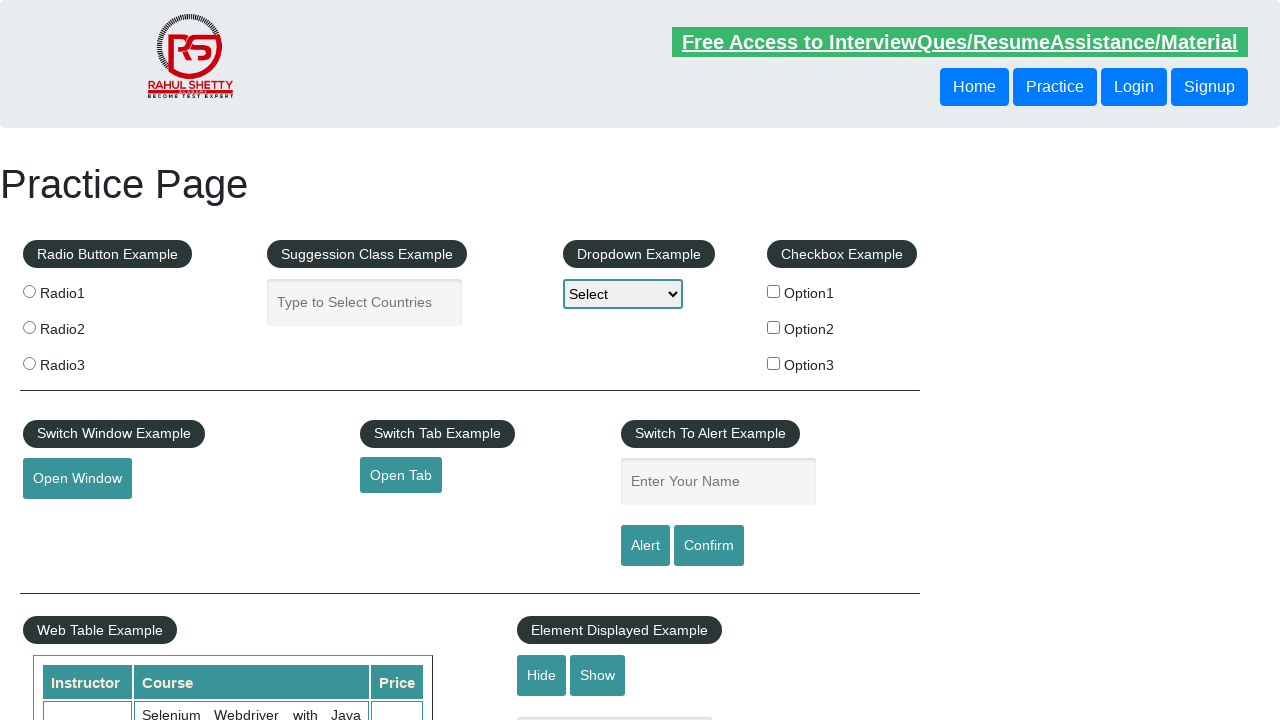

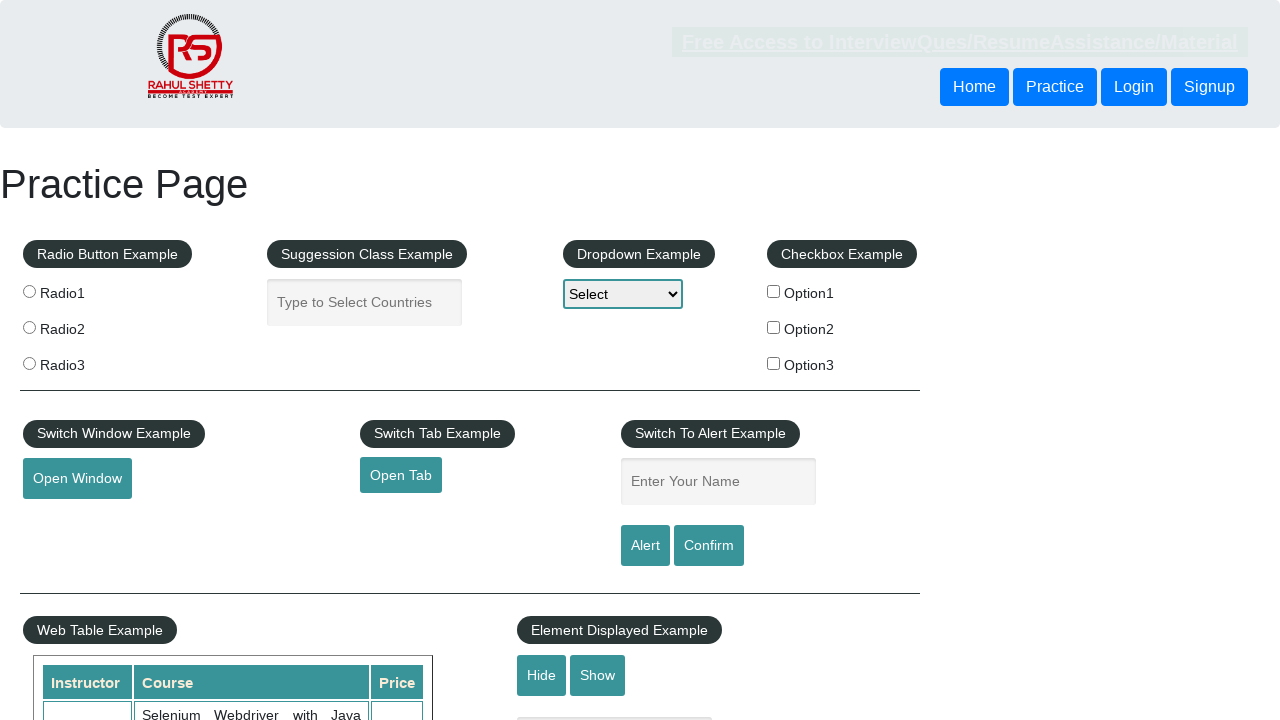